Captures a screenshot of Bangkok Bank's foreign exchange rates page after adjusting the zoom level

Starting URL: https://www.bangkokbank.com/th-th/personal/other-services/view-rates/foreign-exchange-rates

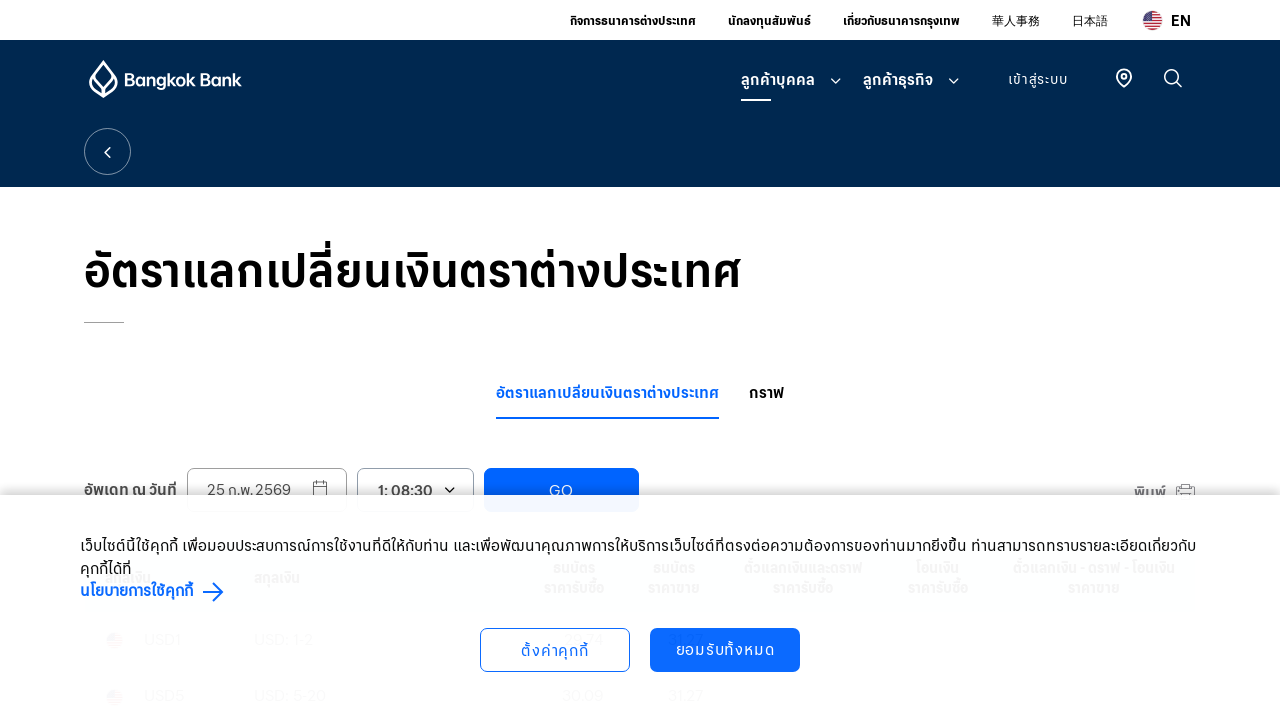

Waited 5 seconds for Bangkok Bank foreign exchange rates page to load
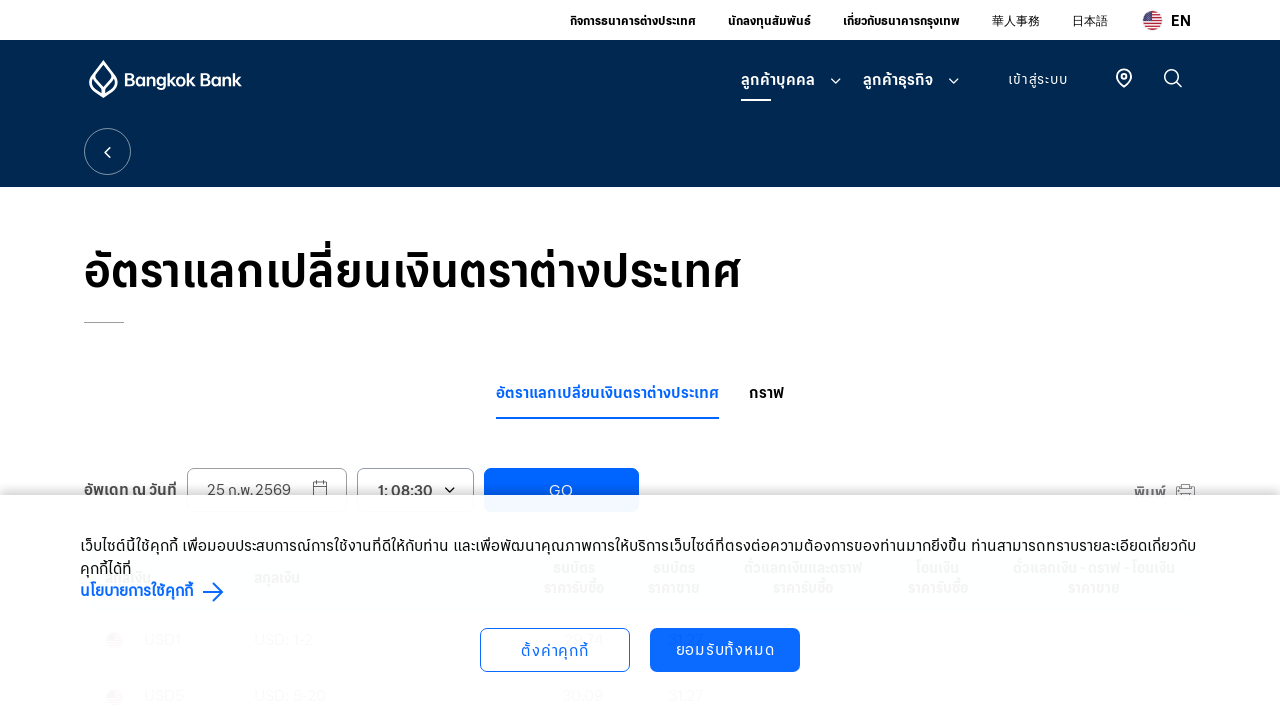

Adjusted zoom level to 75% for better screenshot clarity
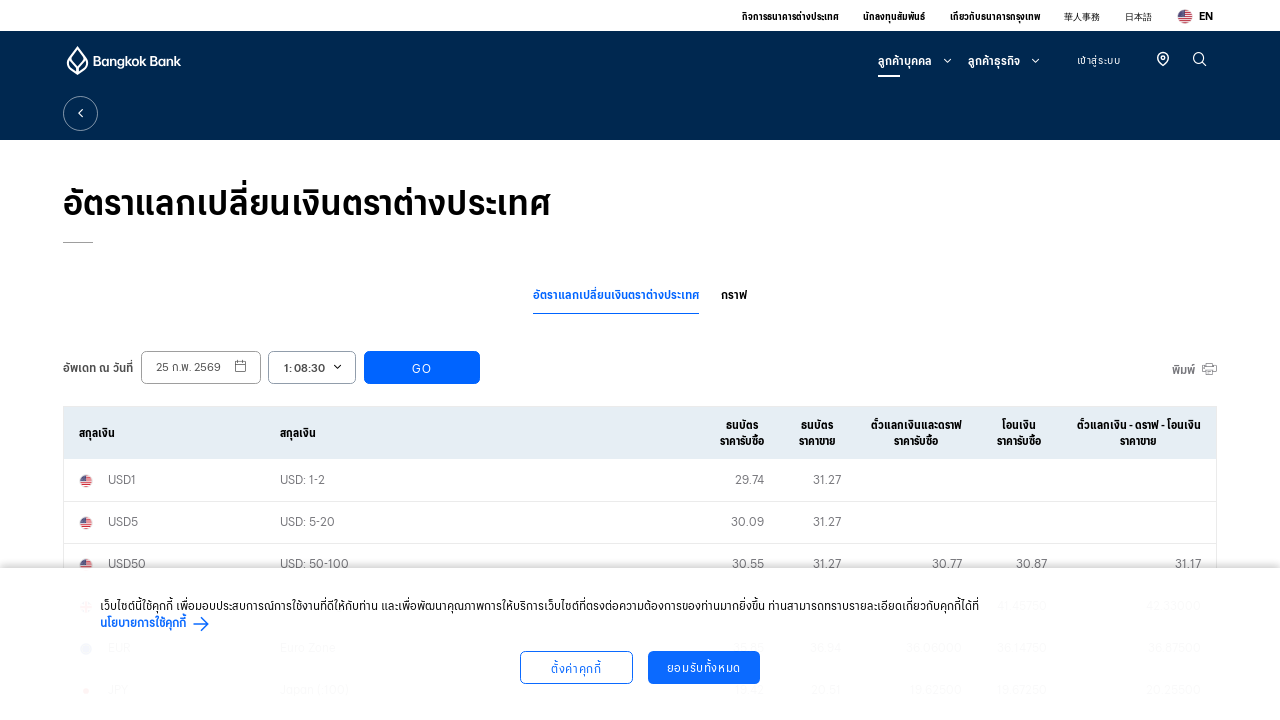

Captured screenshot of Bangkok Bank's foreign exchange rates page at 75% zoom
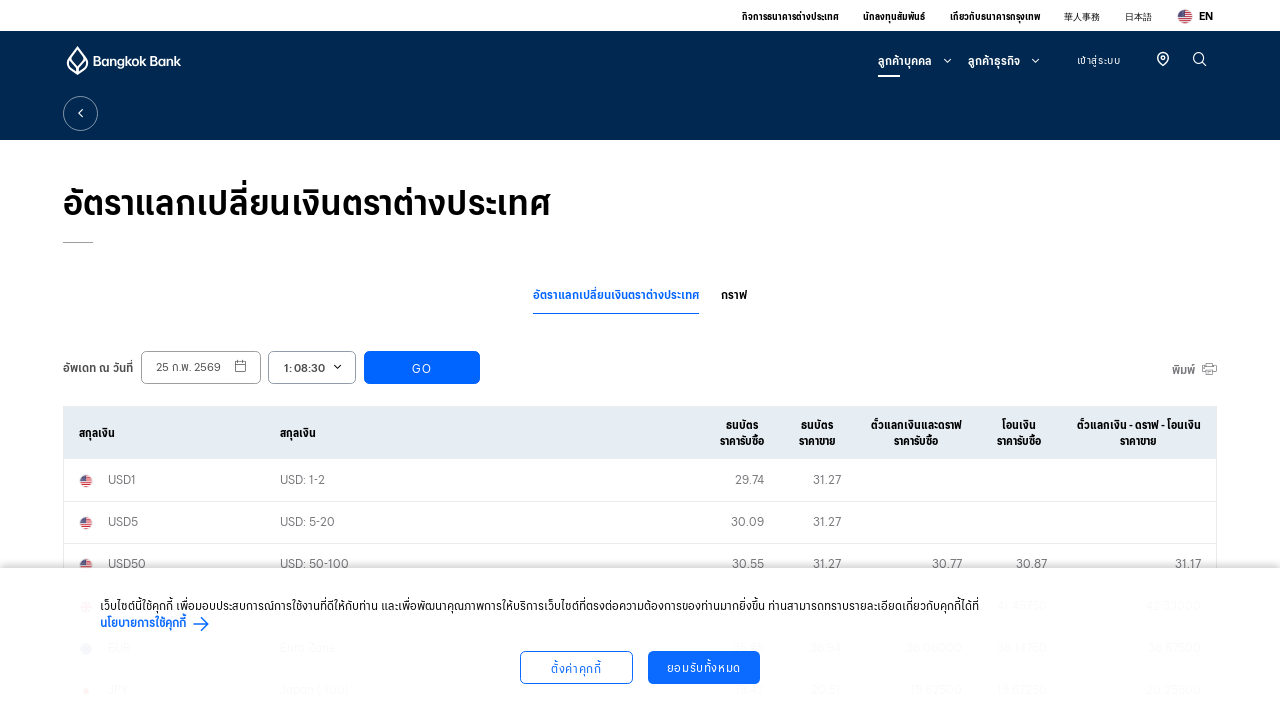

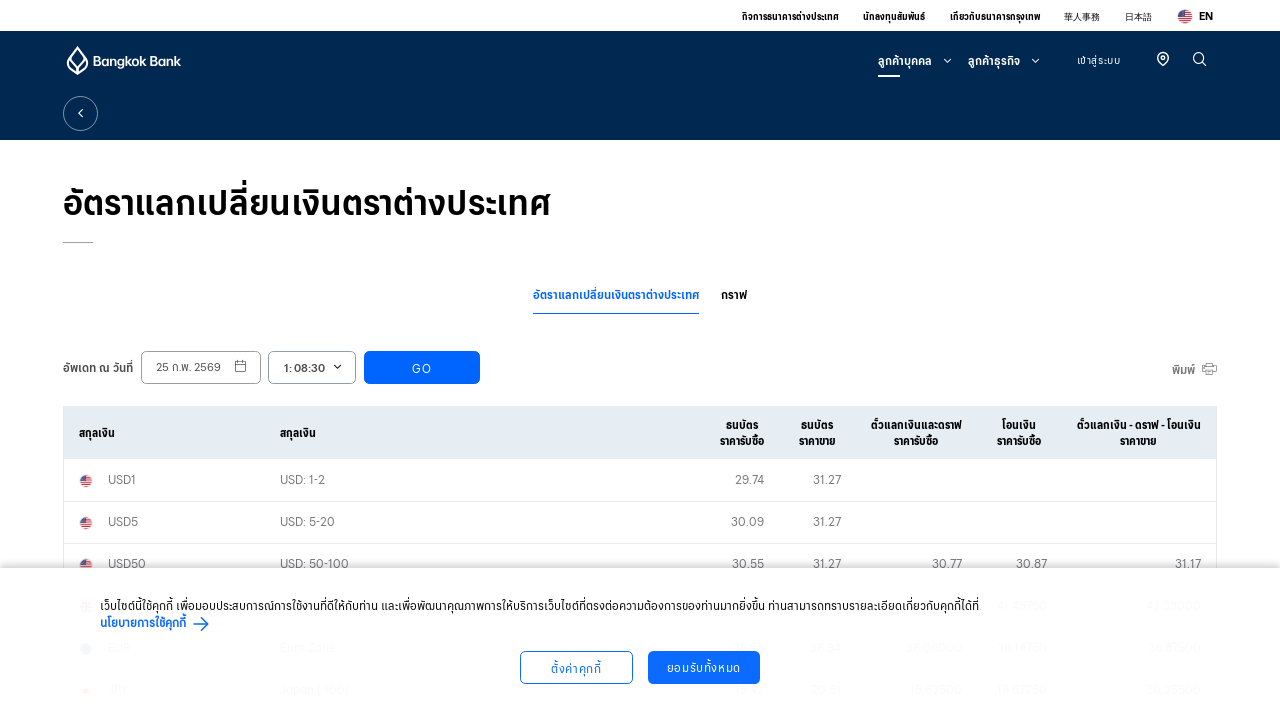